Tests an e-commerce practice site by searching for products containing "ca", verifying product count, and adding items to cart including clicking on Cashews product.

Starting URL: https://rahulshettyacademy.com/seleniumPractise/#/

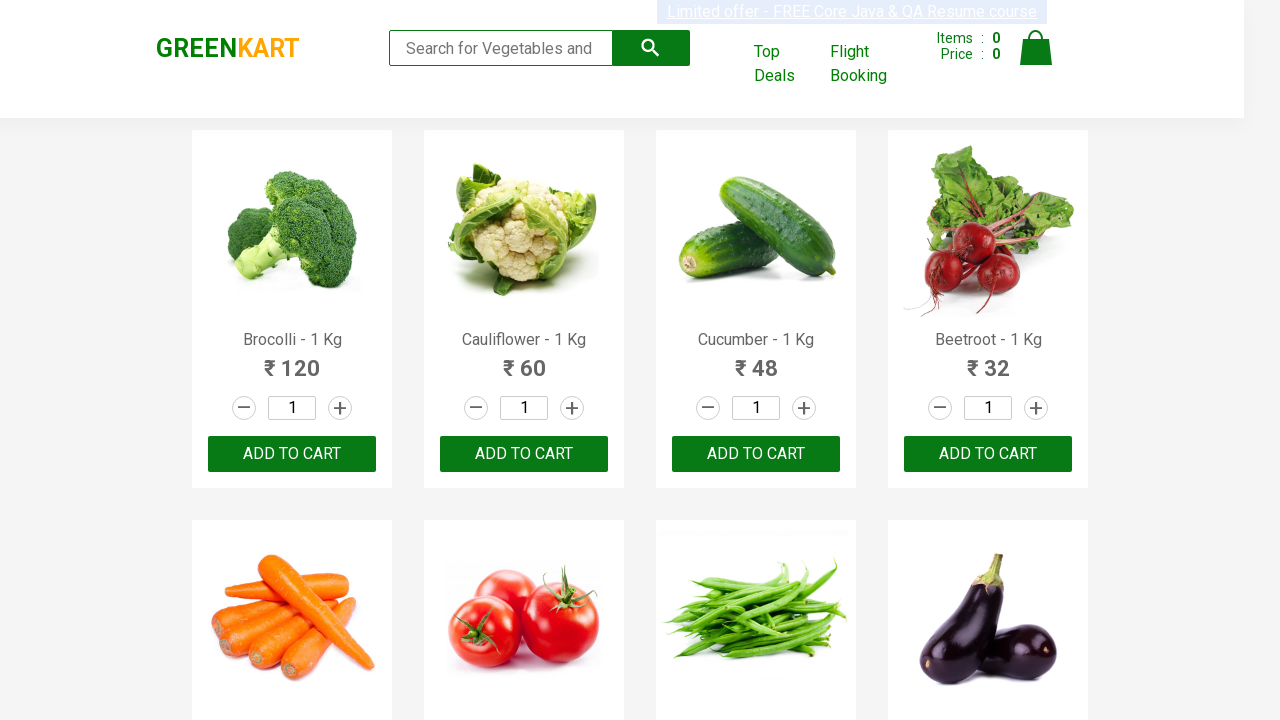

Typed 'ca' in the search box on .search-keyword
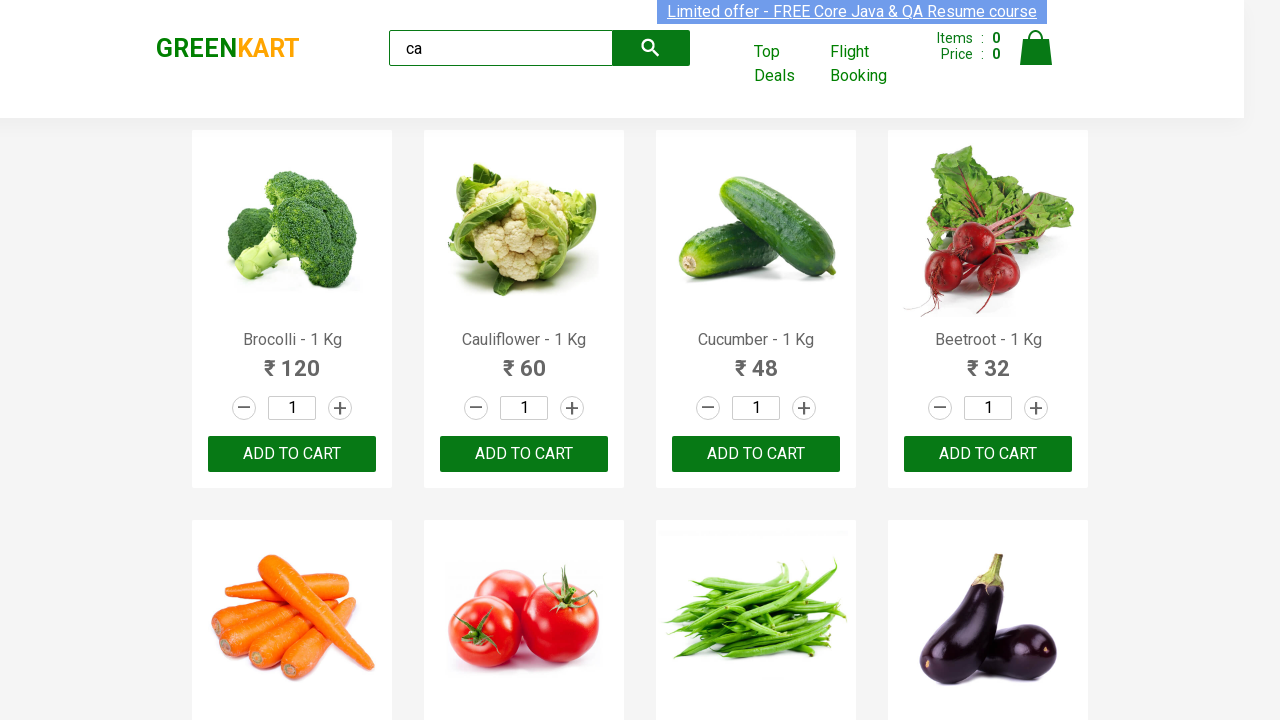

Waited 2 seconds for search results to load
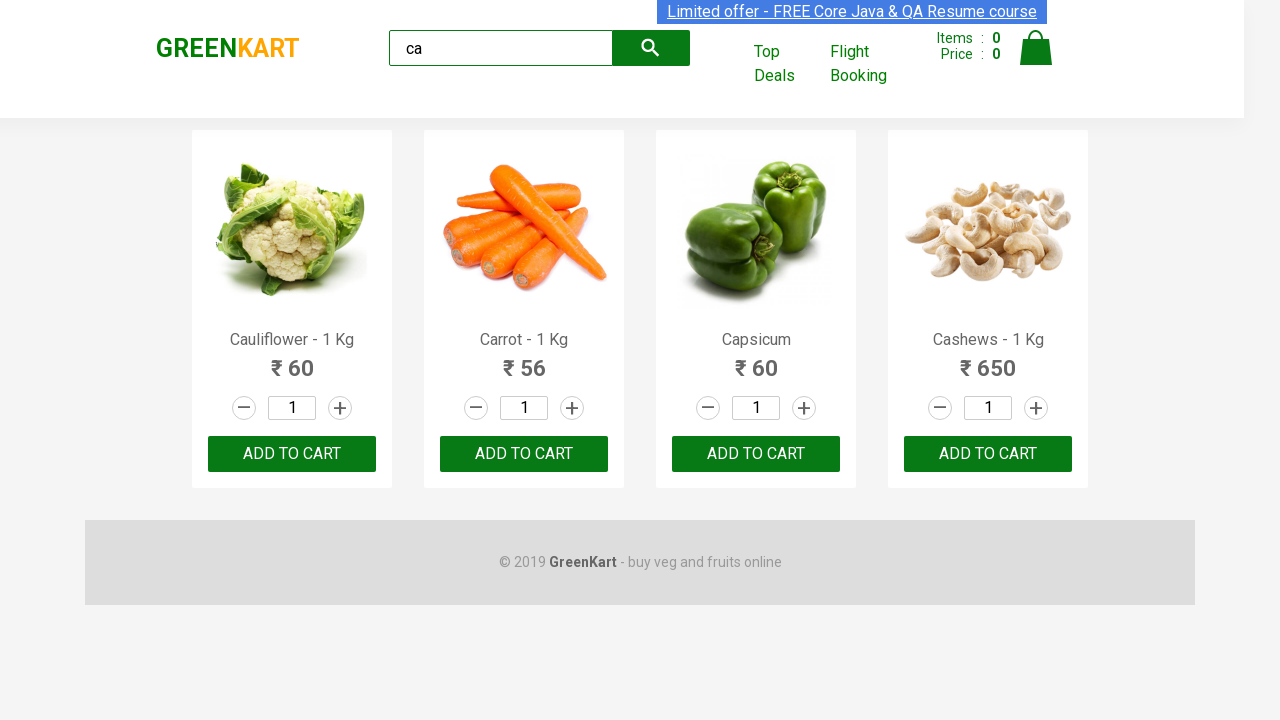

Verified products are displayed
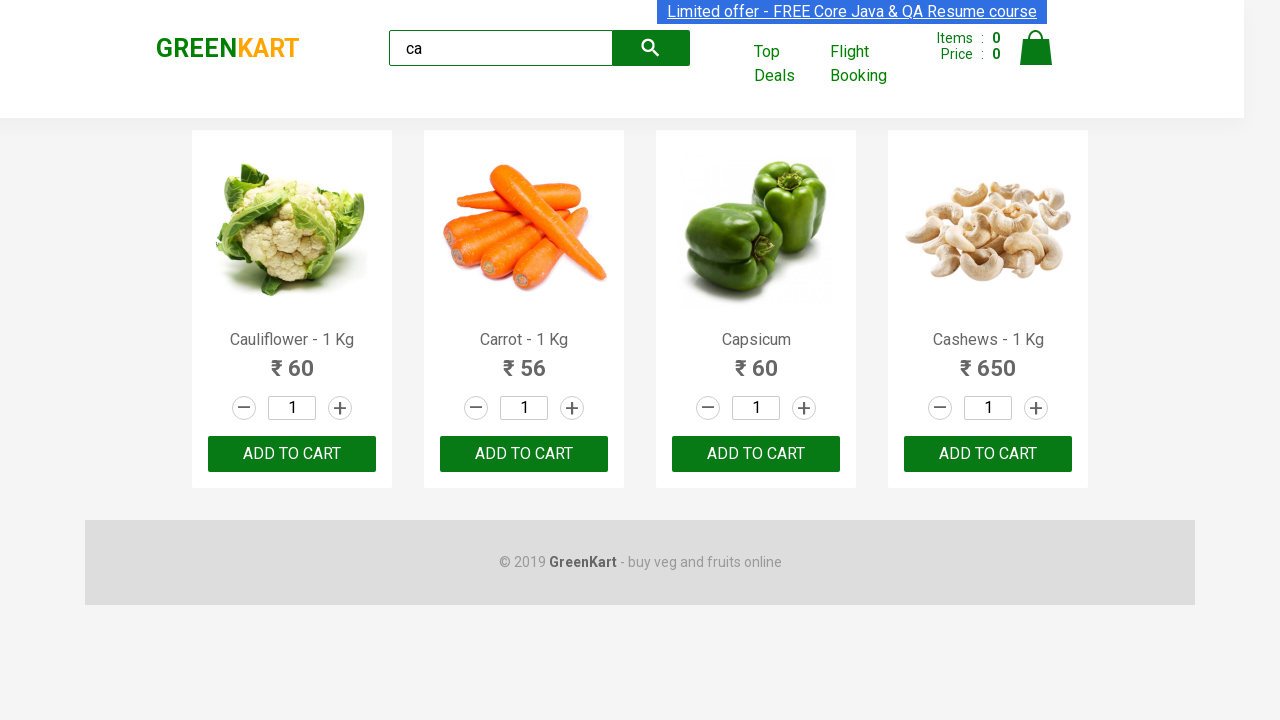

Clicked ADD TO CART on the second product at (524, 454) on .products .product >> nth=1 >> button >> internal:has-text="ADD TO CART"i
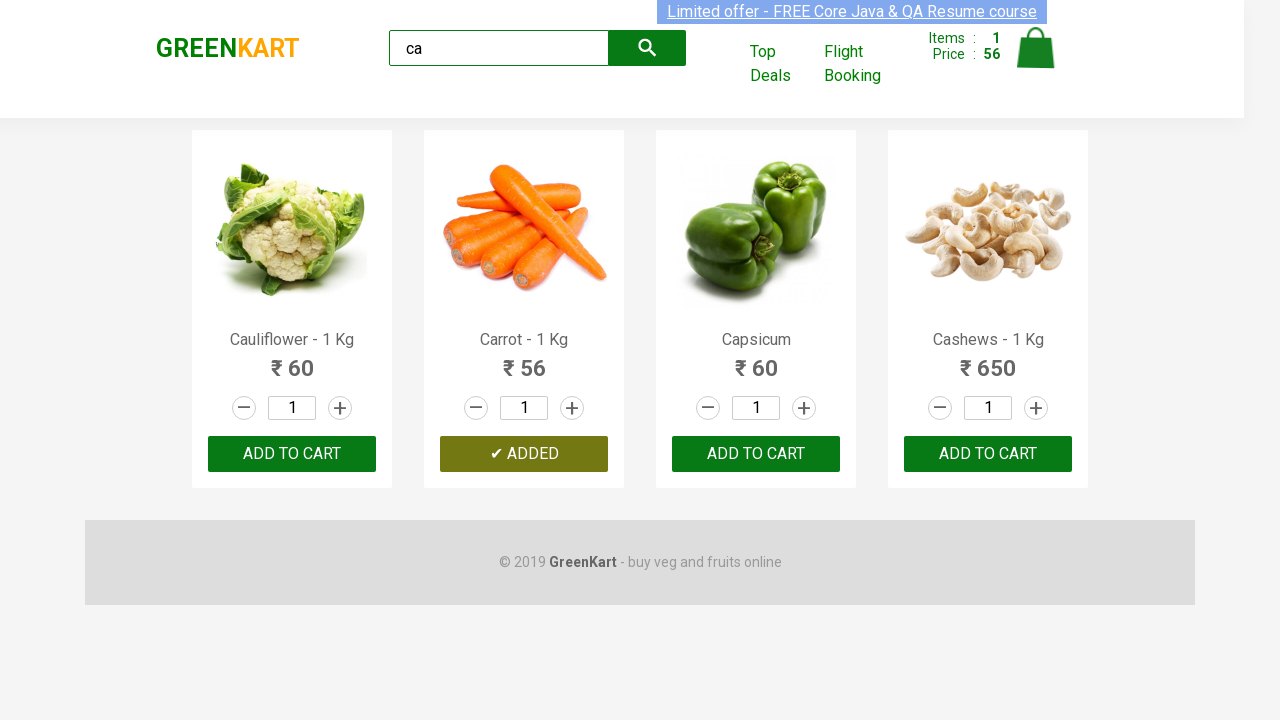

Located all product elements
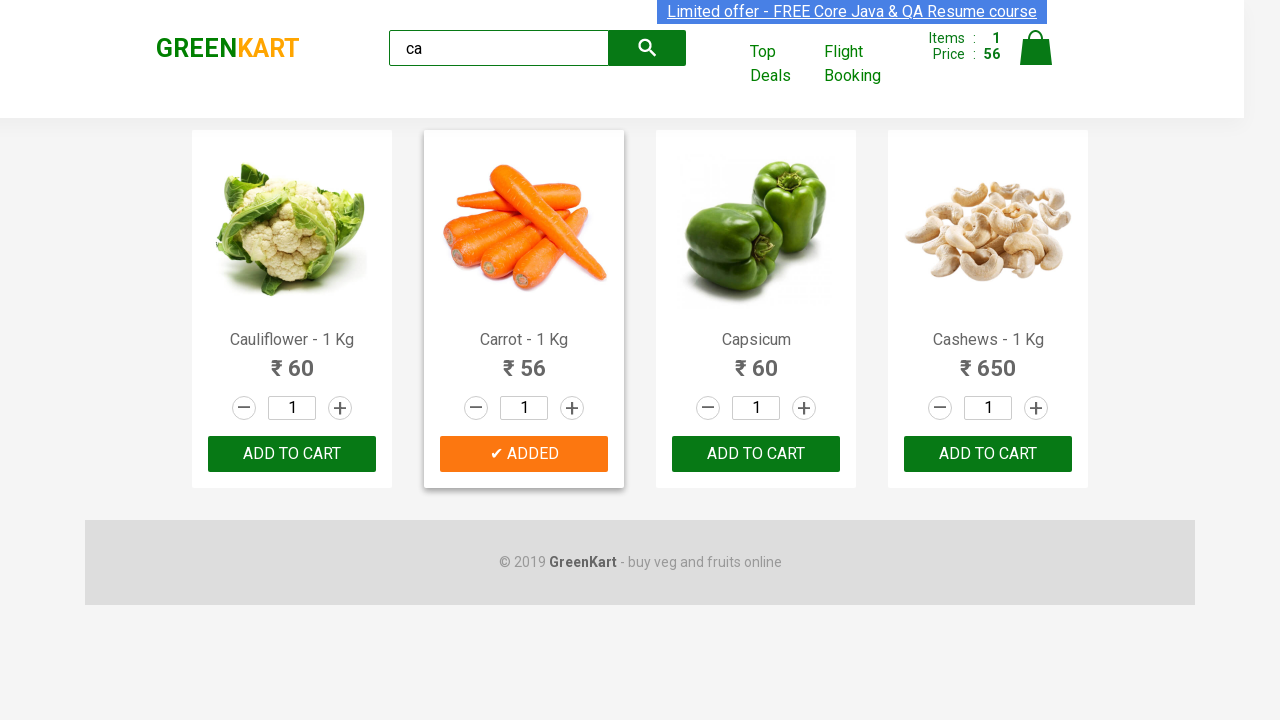

Found and clicked ADD TO CART button for Cashews product at (988, 454) on .products .product >> nth=3 >> button
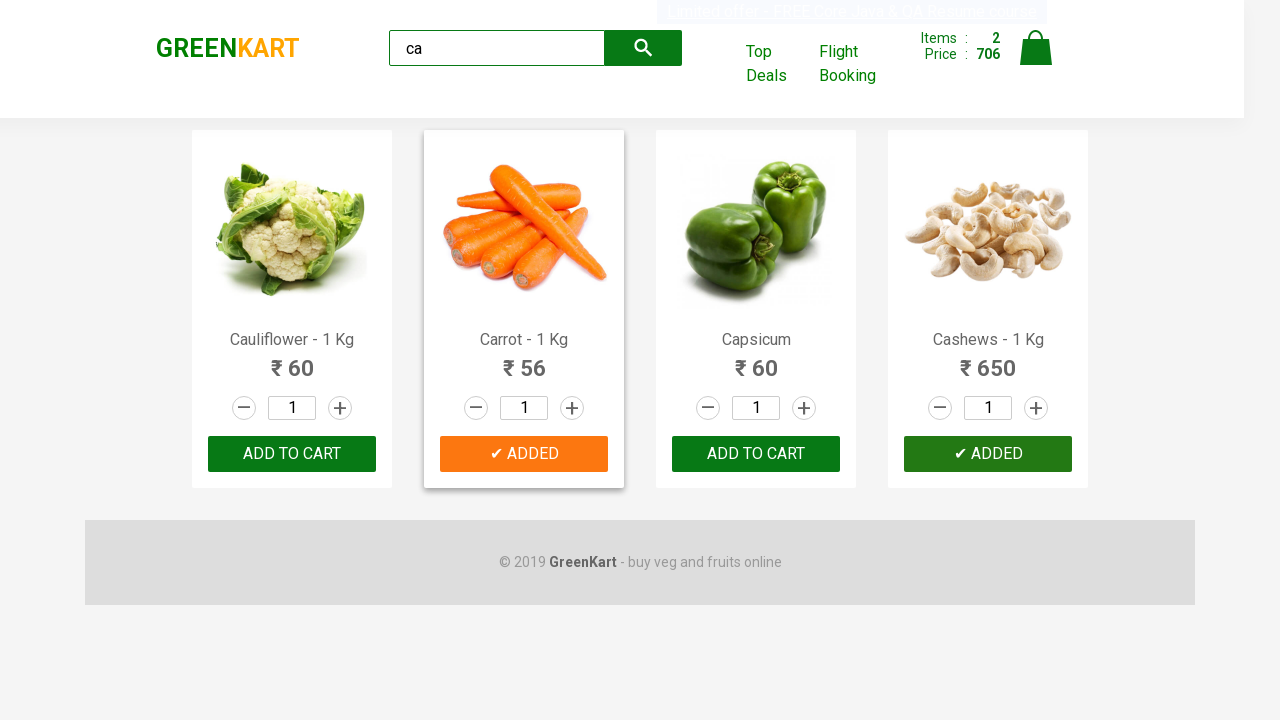

Retrieved brand logo text: GREENKART
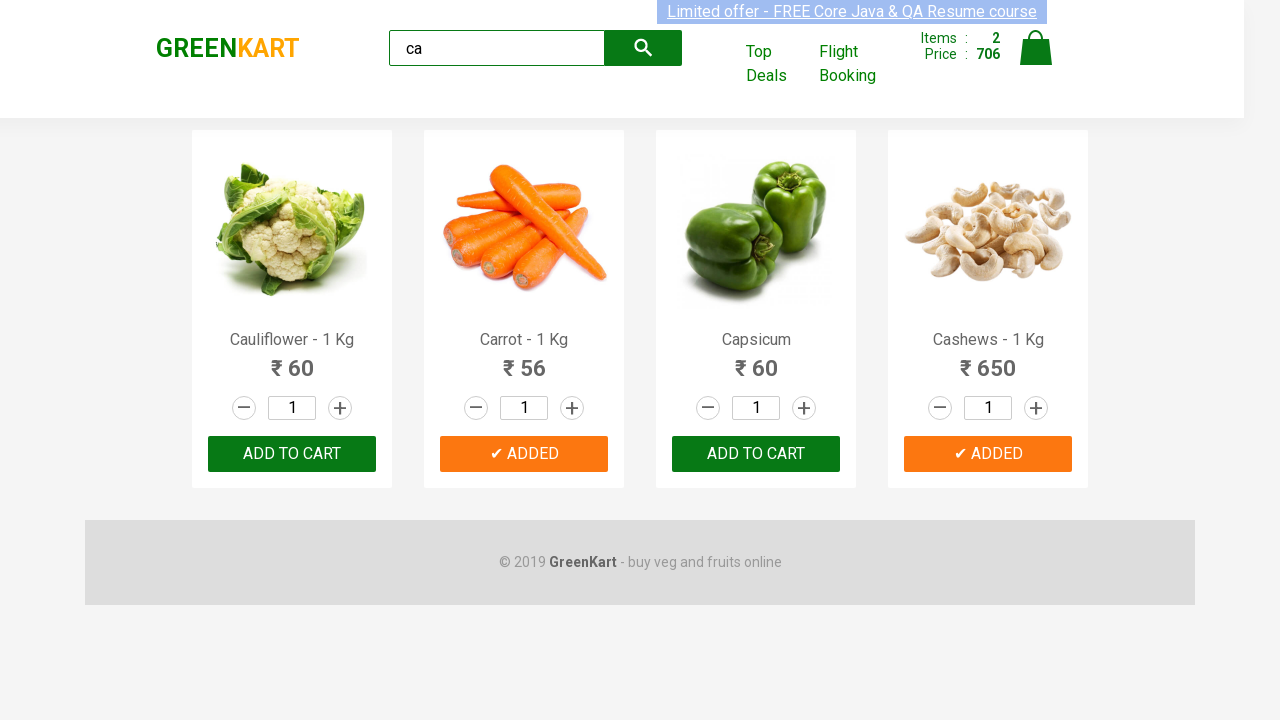

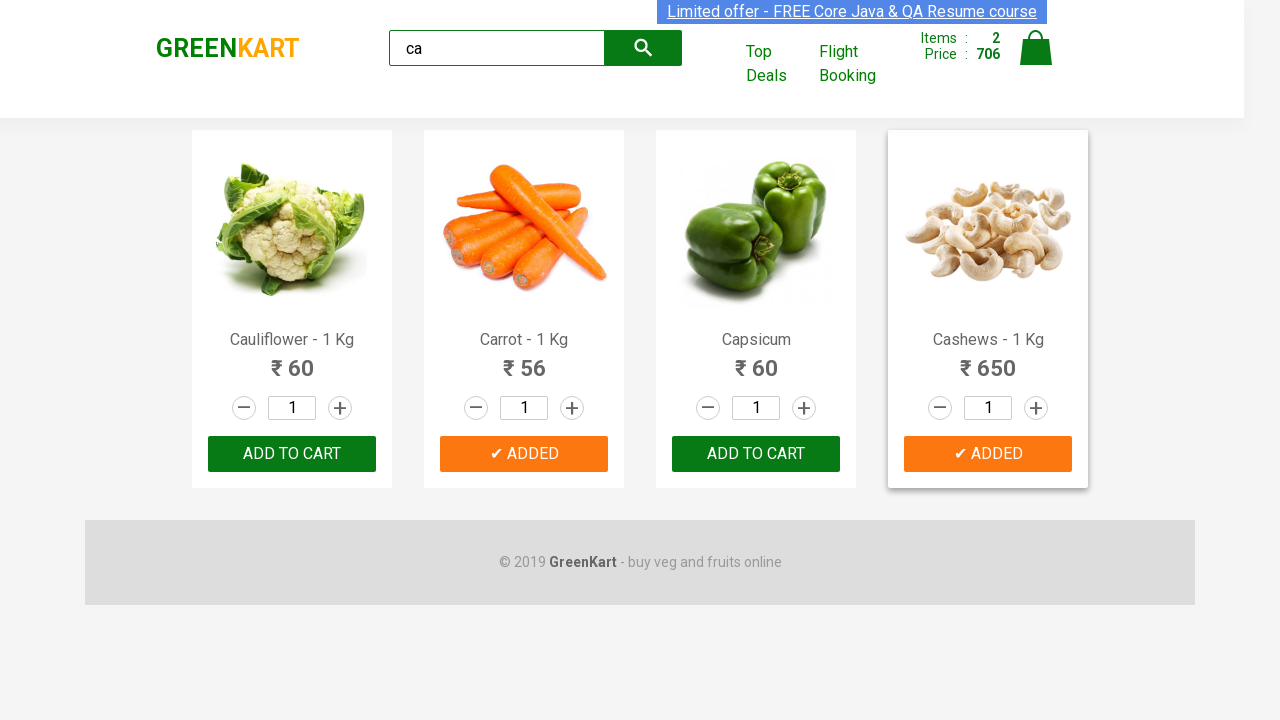